Tests auto-waiting behavior by clicking an AJAX trigger button and verifying that the success message appears with the expected text after the AJAX request completes.

Starting URL: http://uitestingplayground.com/ajax

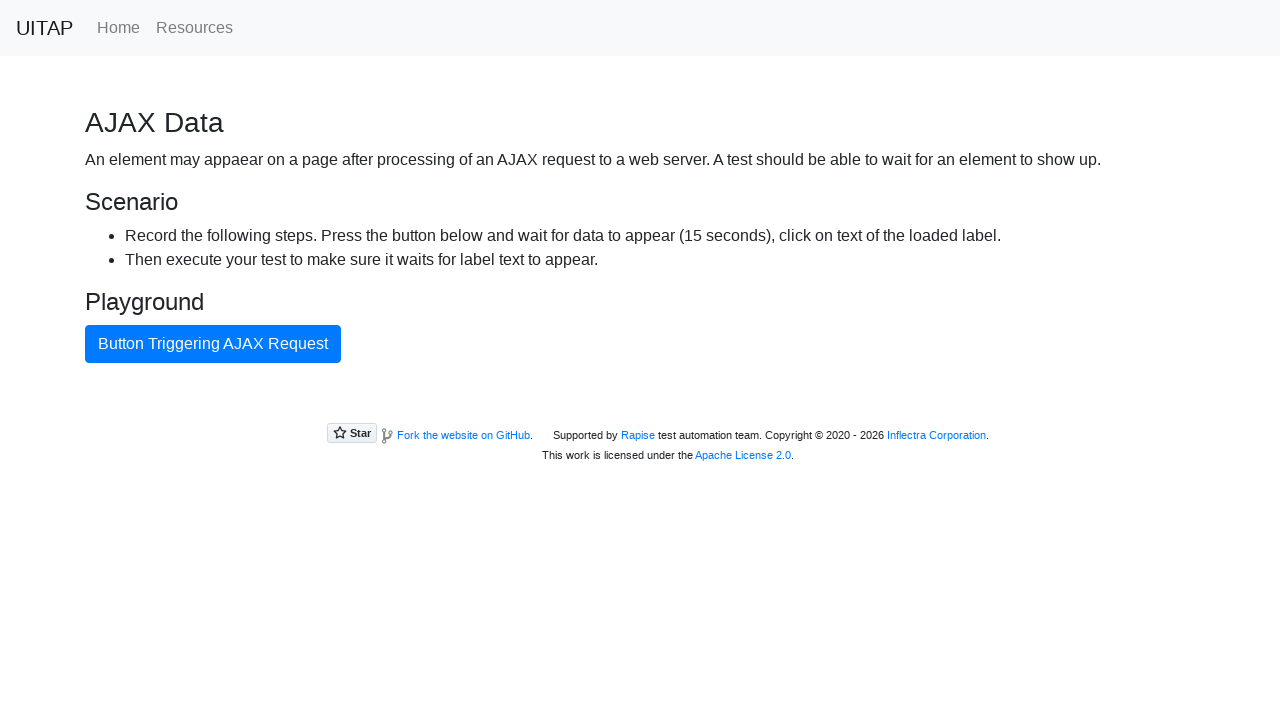

Navigated to AJAX test playground
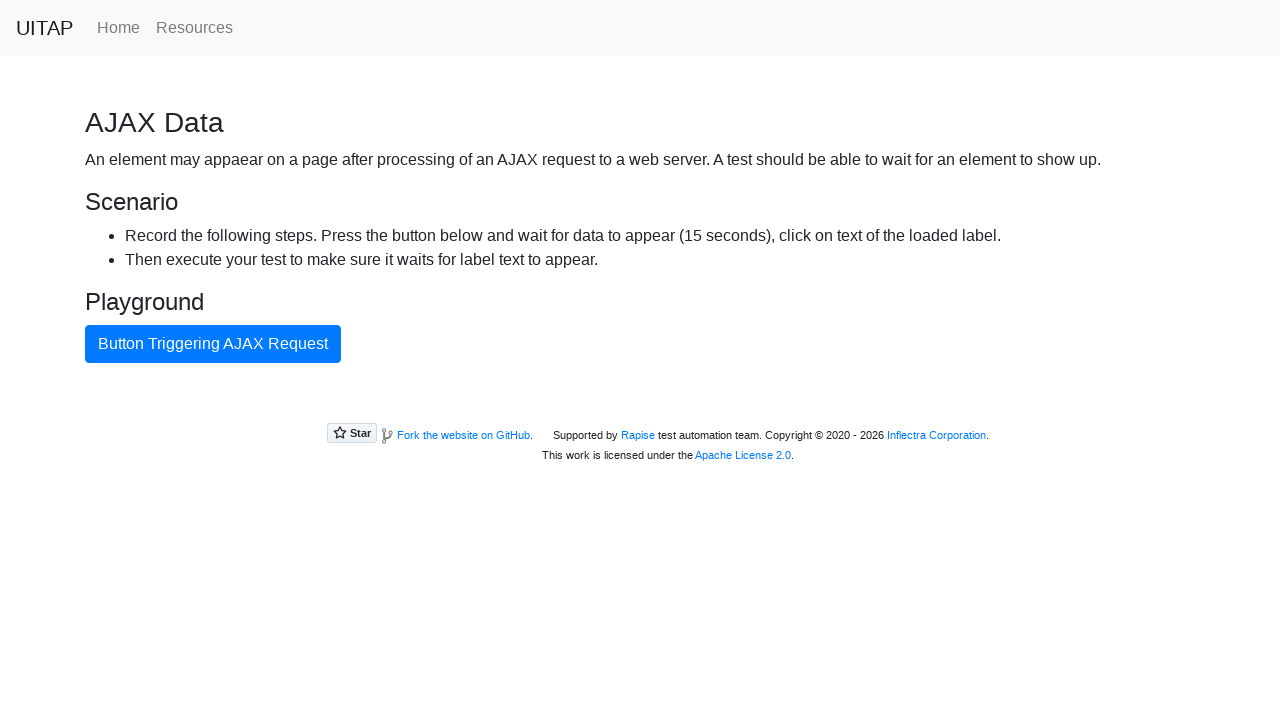

Clicked button triggering AJAX request at (213, 344) on internal:text="Button Triggering AJAX Request"i
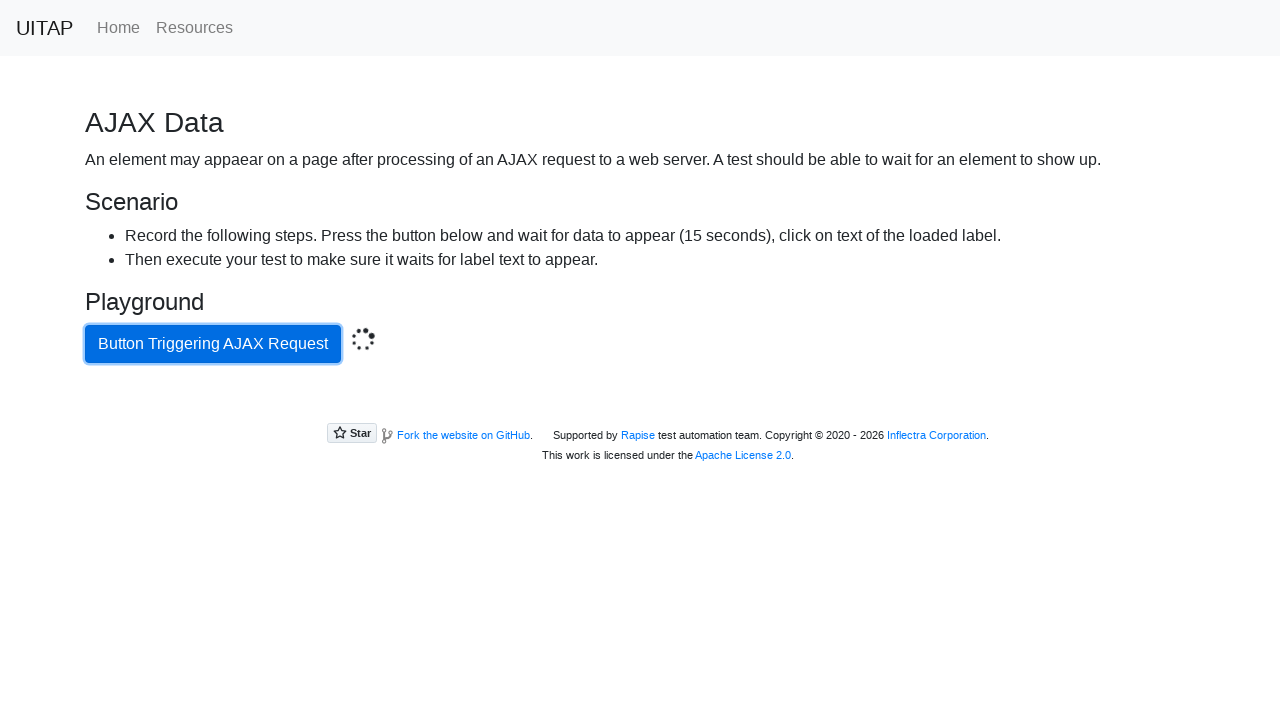

Located success message element
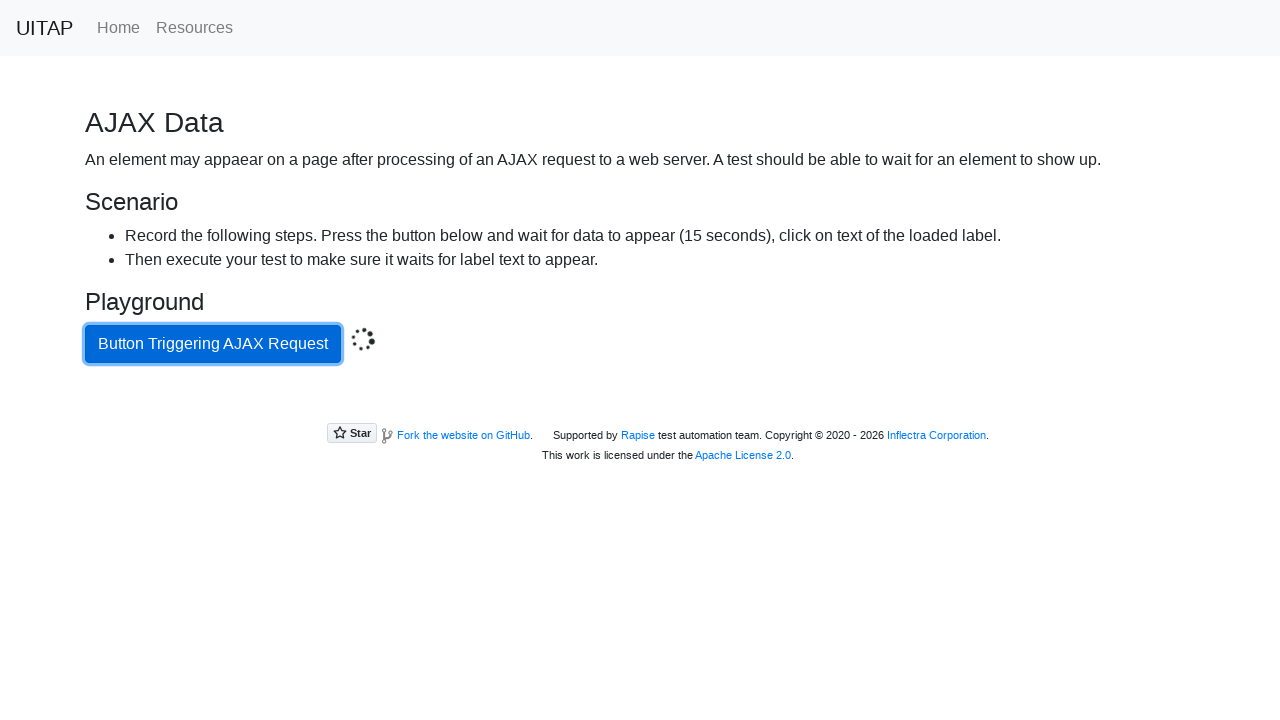

Retrieved success message text content
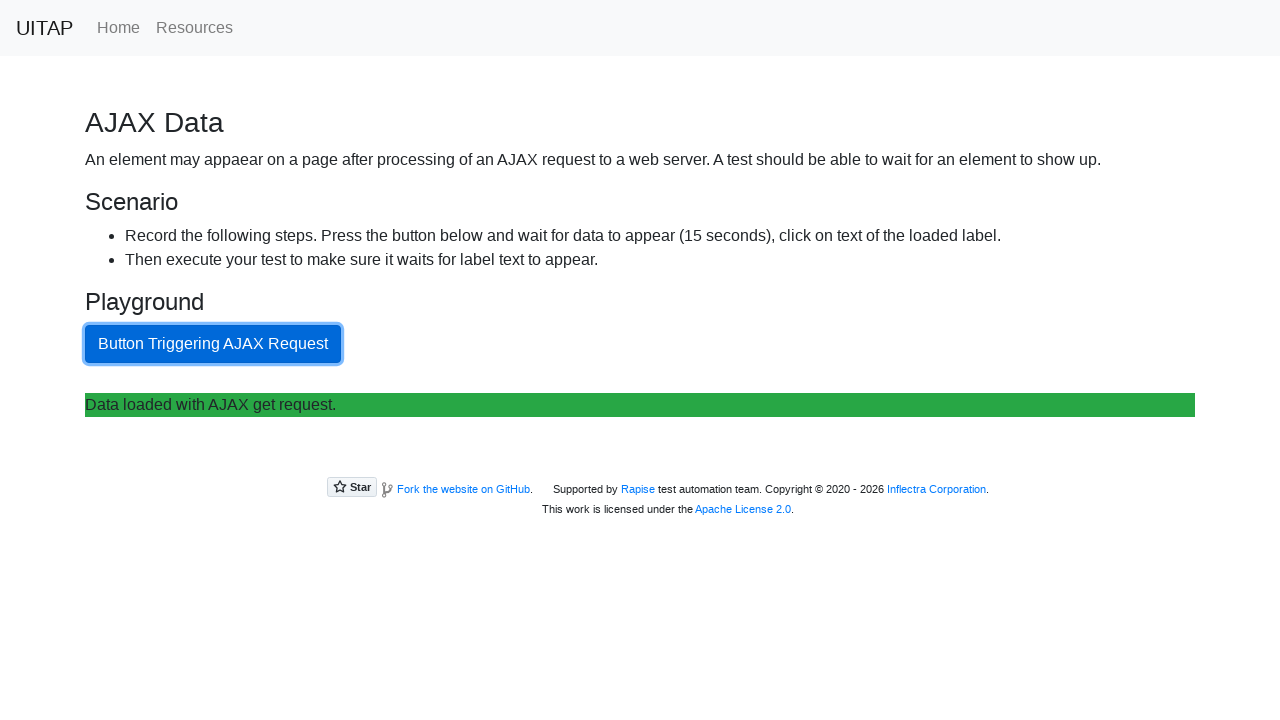

Verified success message text matches expected value: 'Data loaded with AJAX get request.'
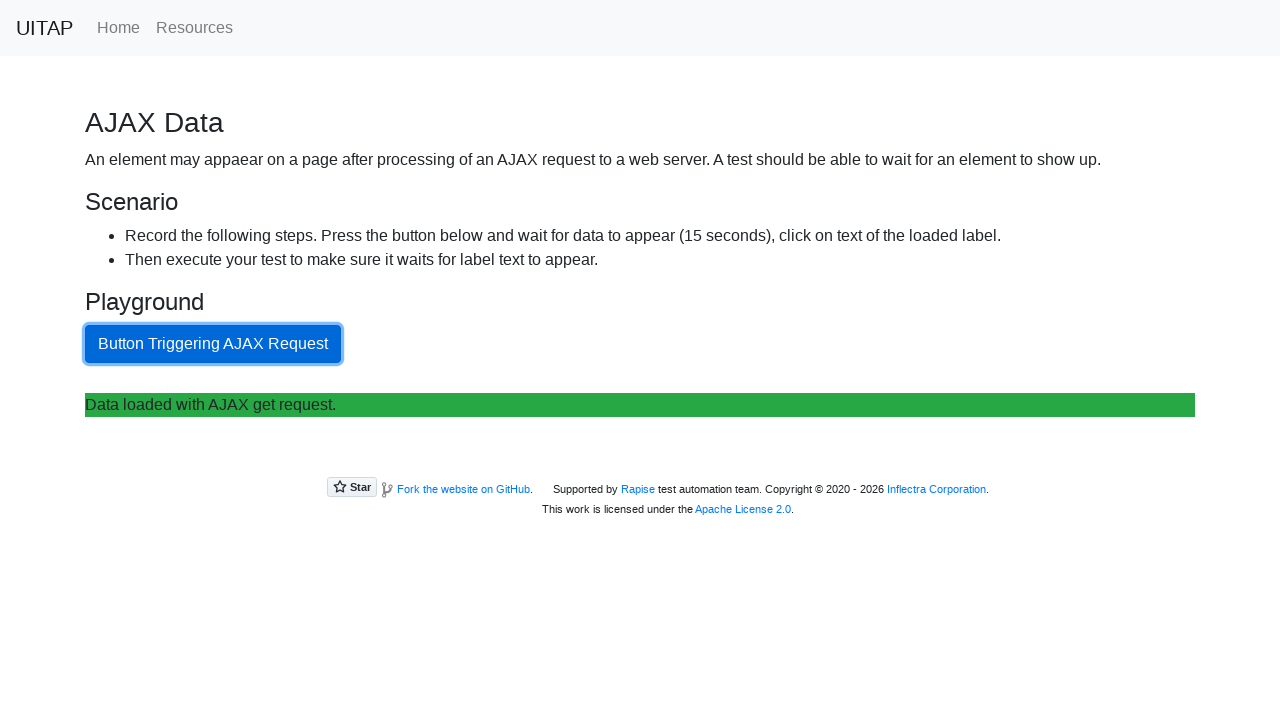

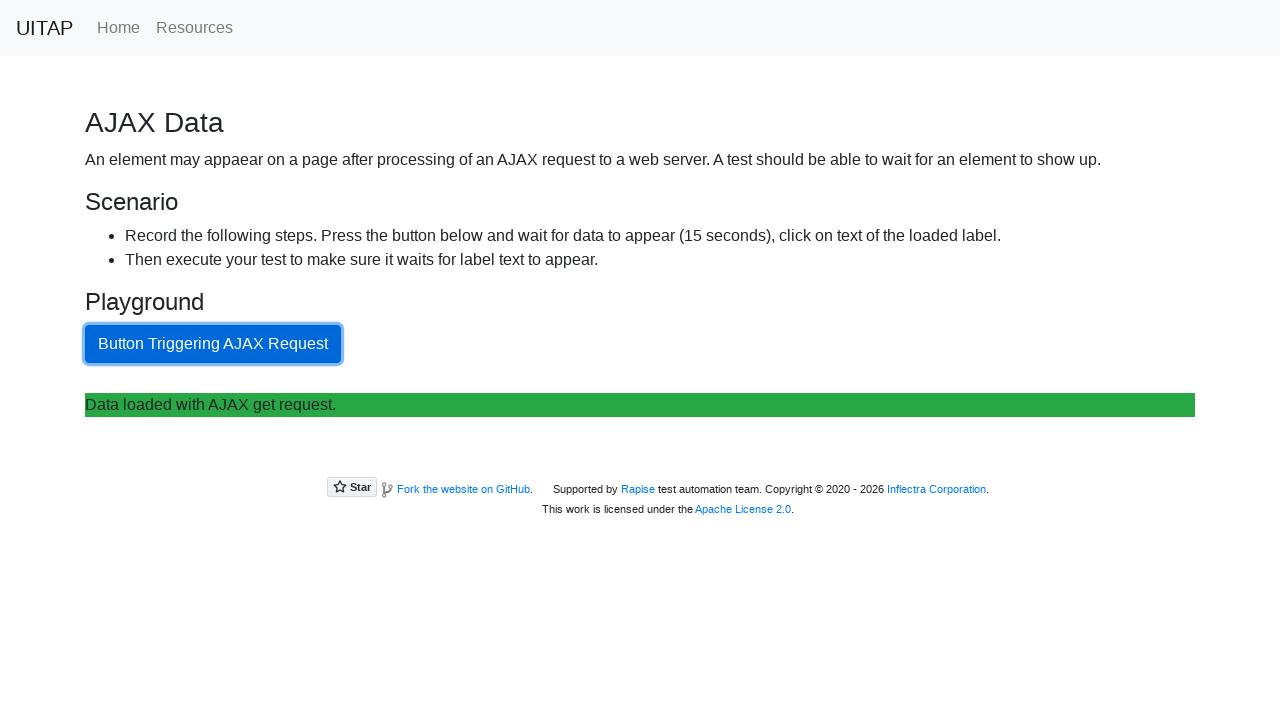